Tests the table filter functionality by searching for "Rice" in the search field and verifying that the filtered results contain the search term

Starting URL: https://rahulshettyacademy.com/greenkart/#/offers

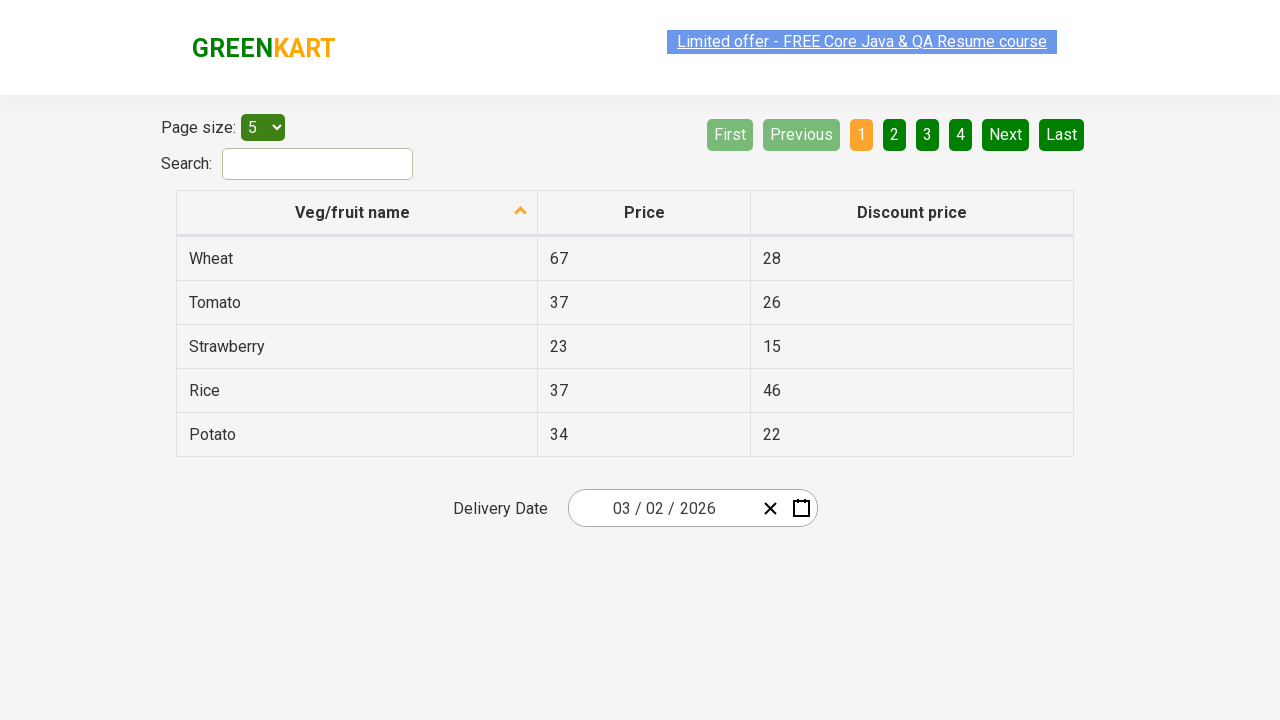

Filled search field with 'Rice' on #search-field
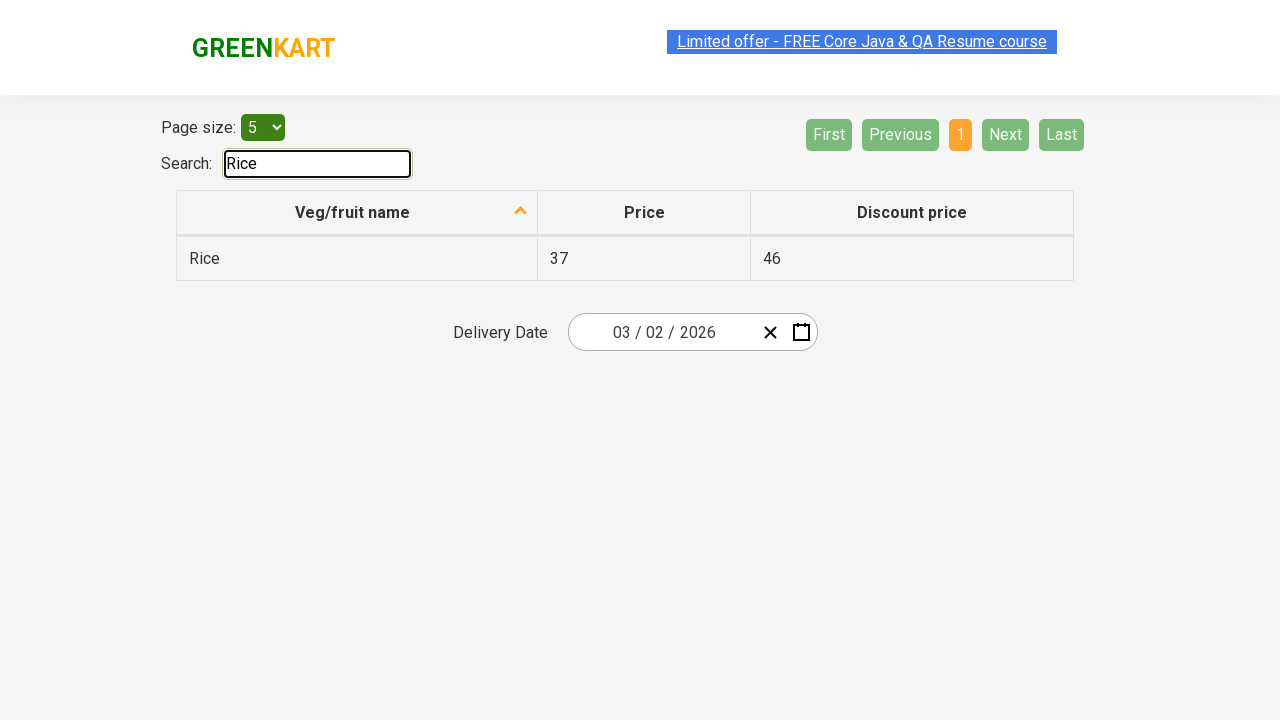

Waited for table to filter and display results
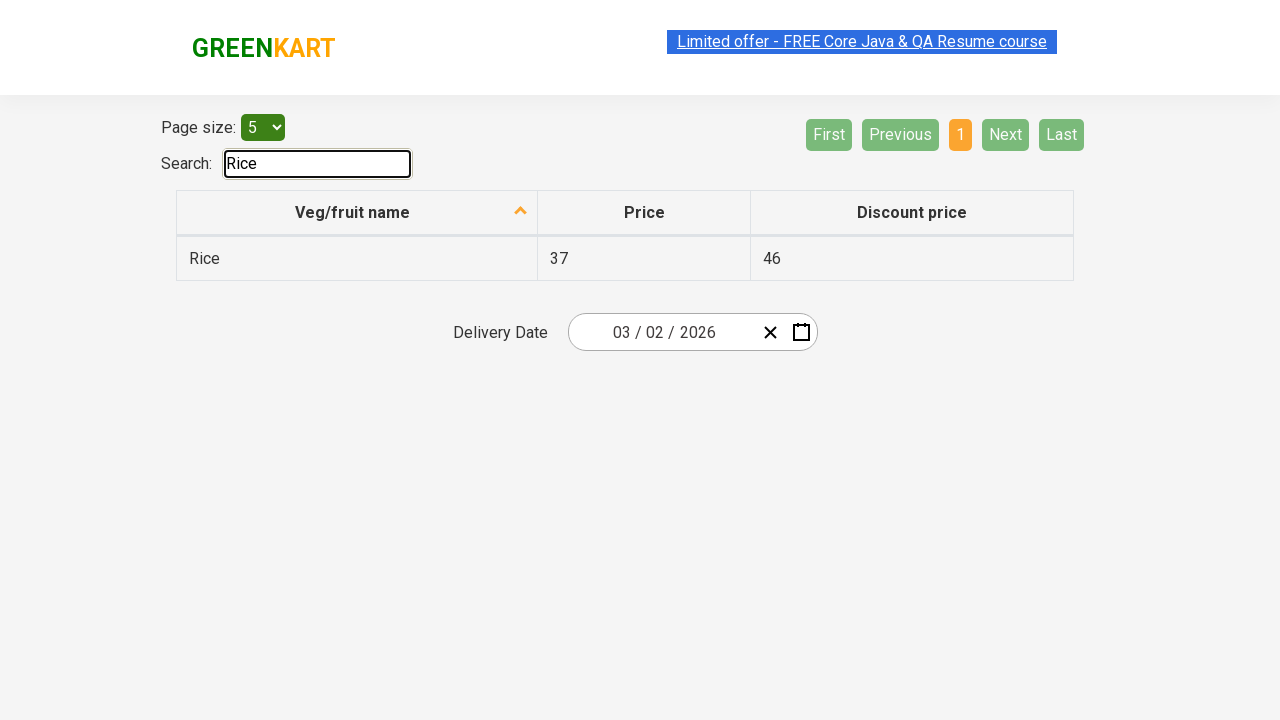

Verified filtered results are displayed with table cells visible
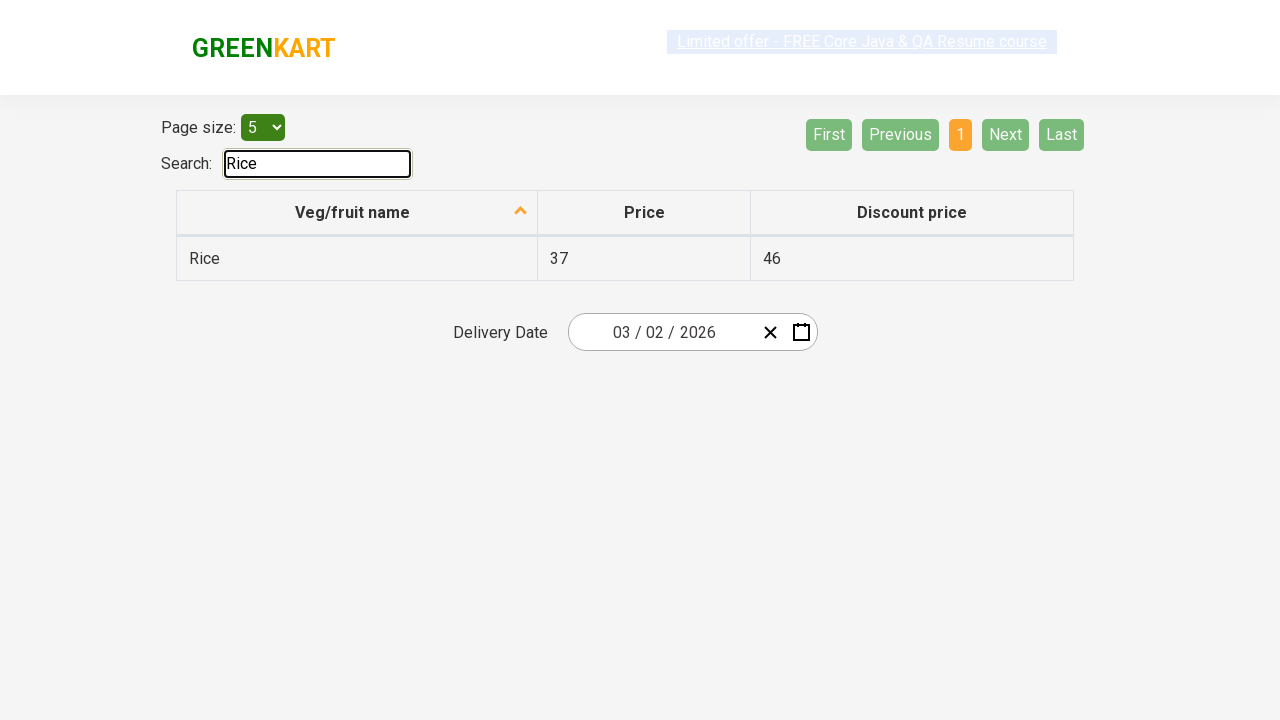

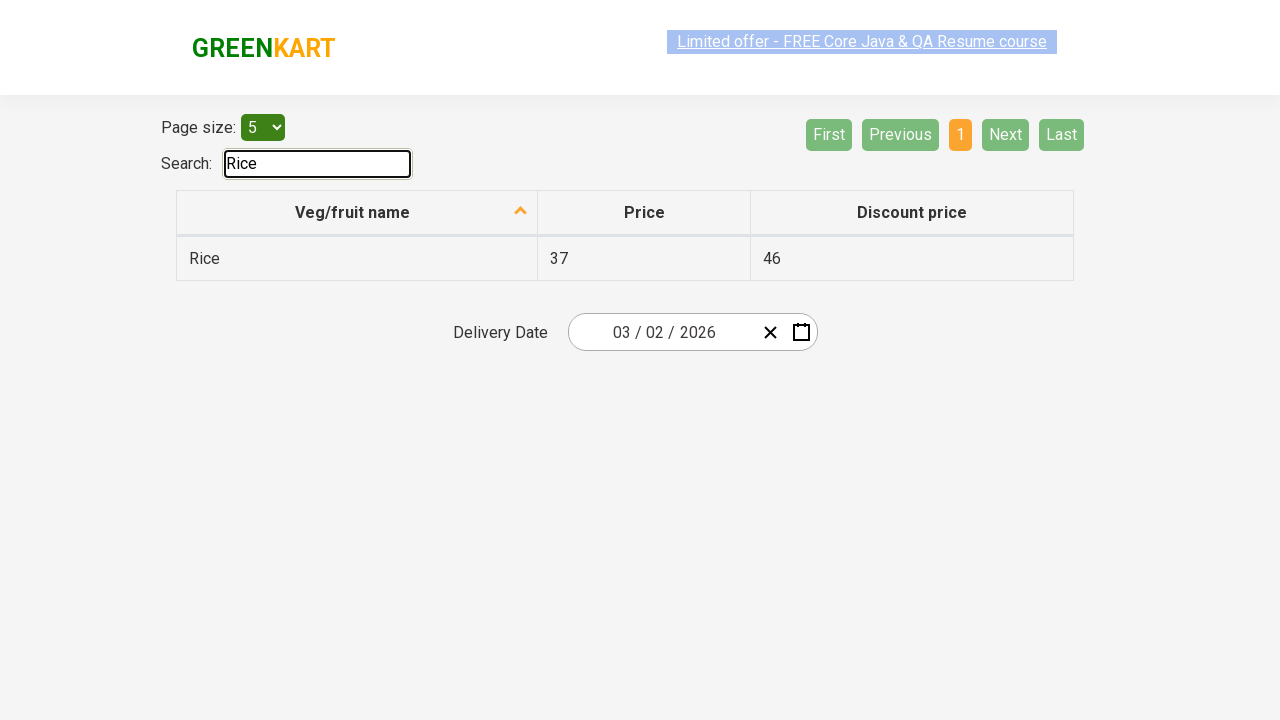